Tests file upload functionality on a test page by scrolling to the file upload element and interacting with it. Creates a temporary test file for the upload.

Starting URL: https://omayo.blogspot.com/

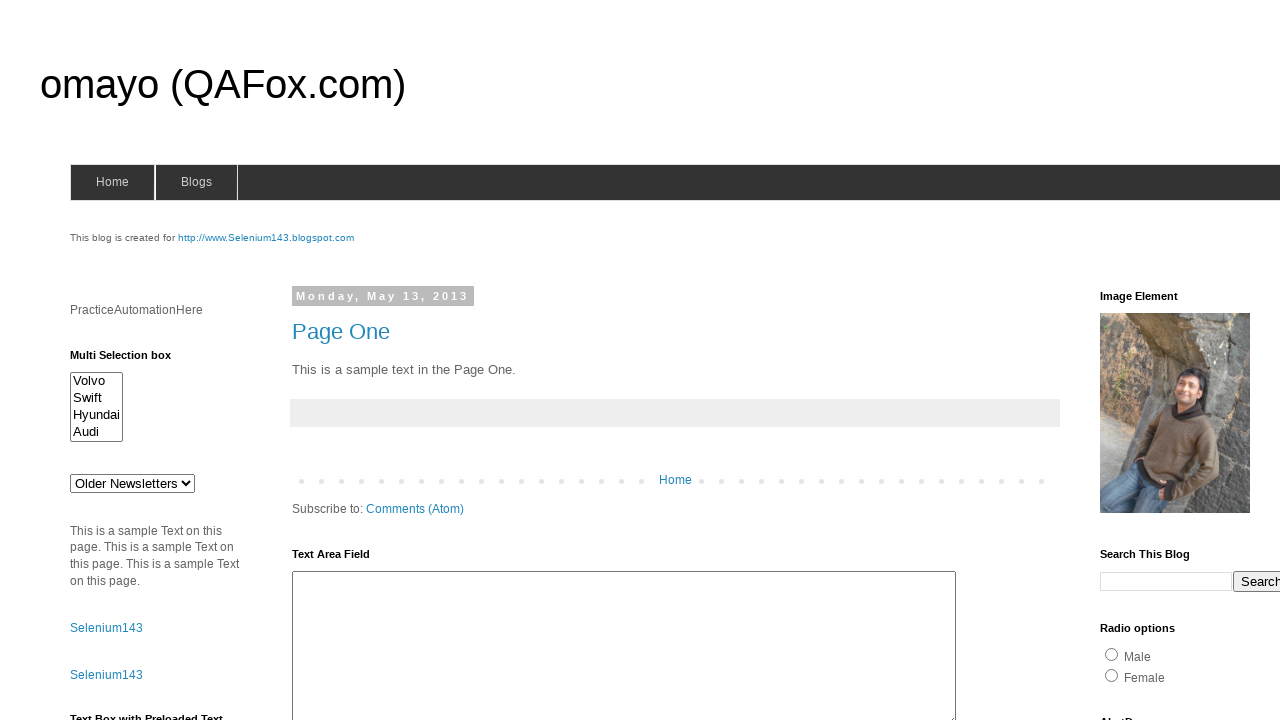

Scrolled to file upload element
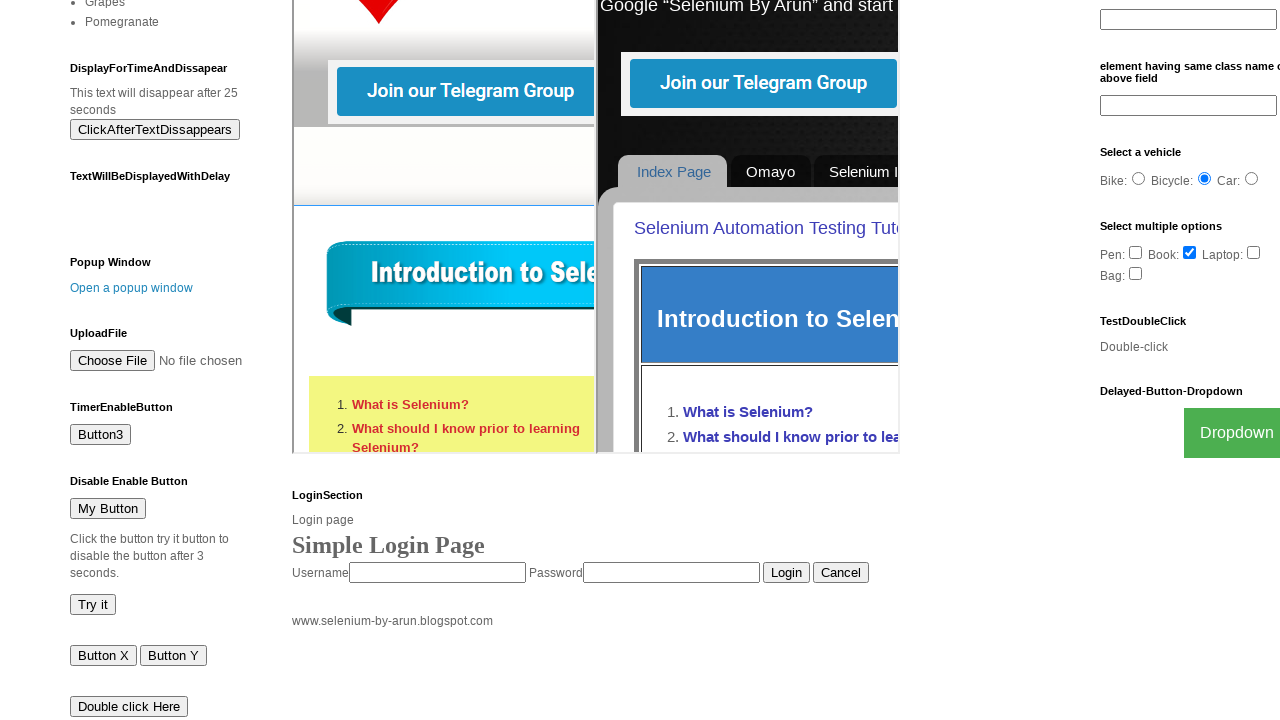

Created temporary test file for upload
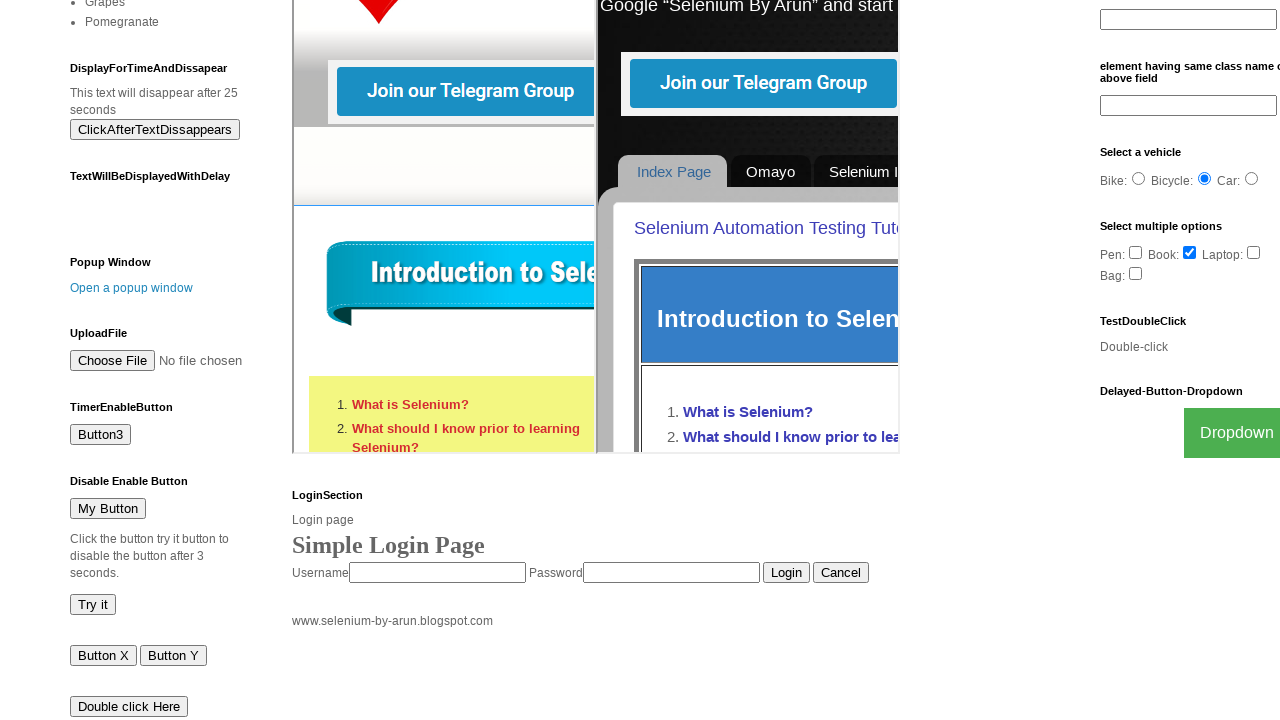

Set input files to upload test file
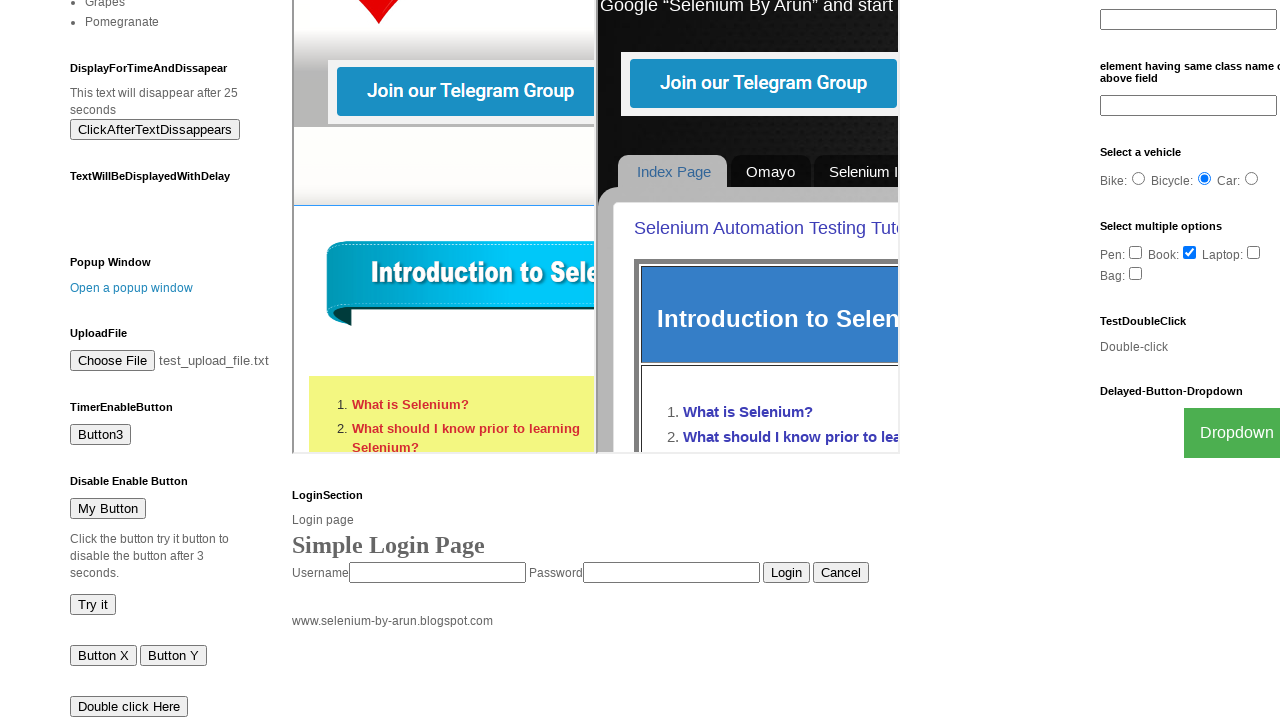

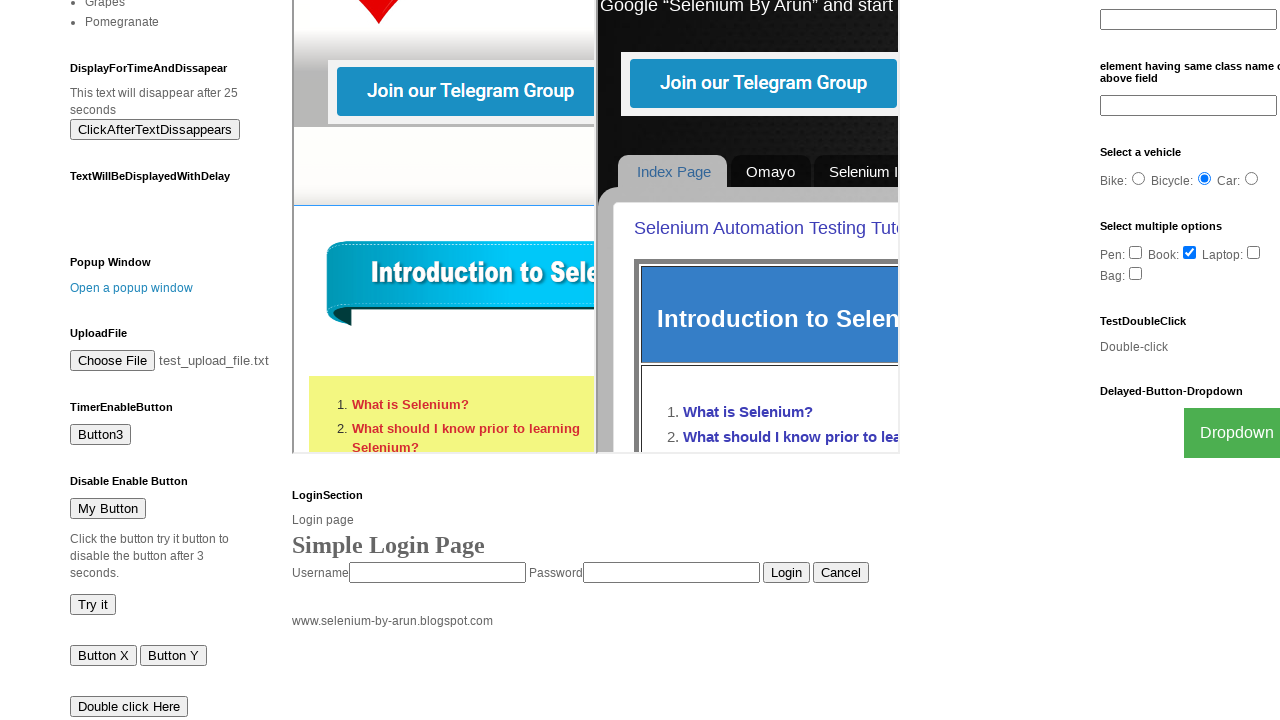